Tests simple alert by clicking button to trigger alert and accepting it

Starting URL: https://demoqa.com/alerts

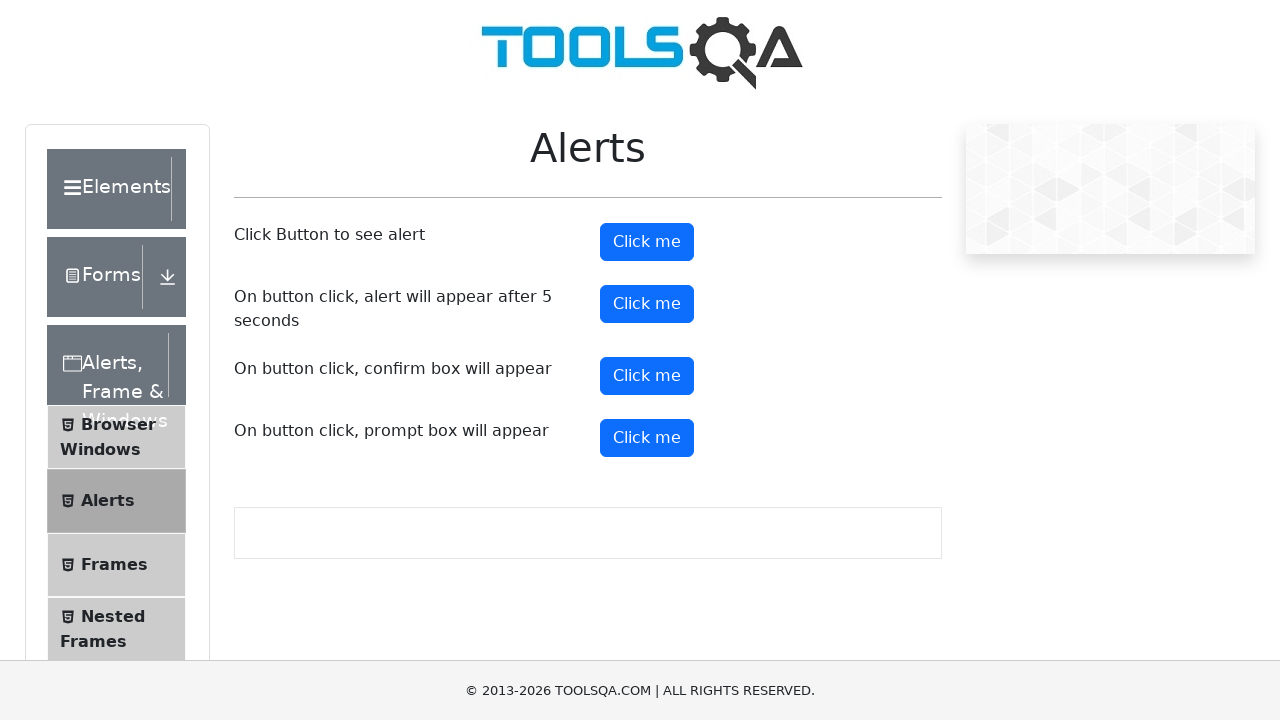

Navigated to alerts demo page
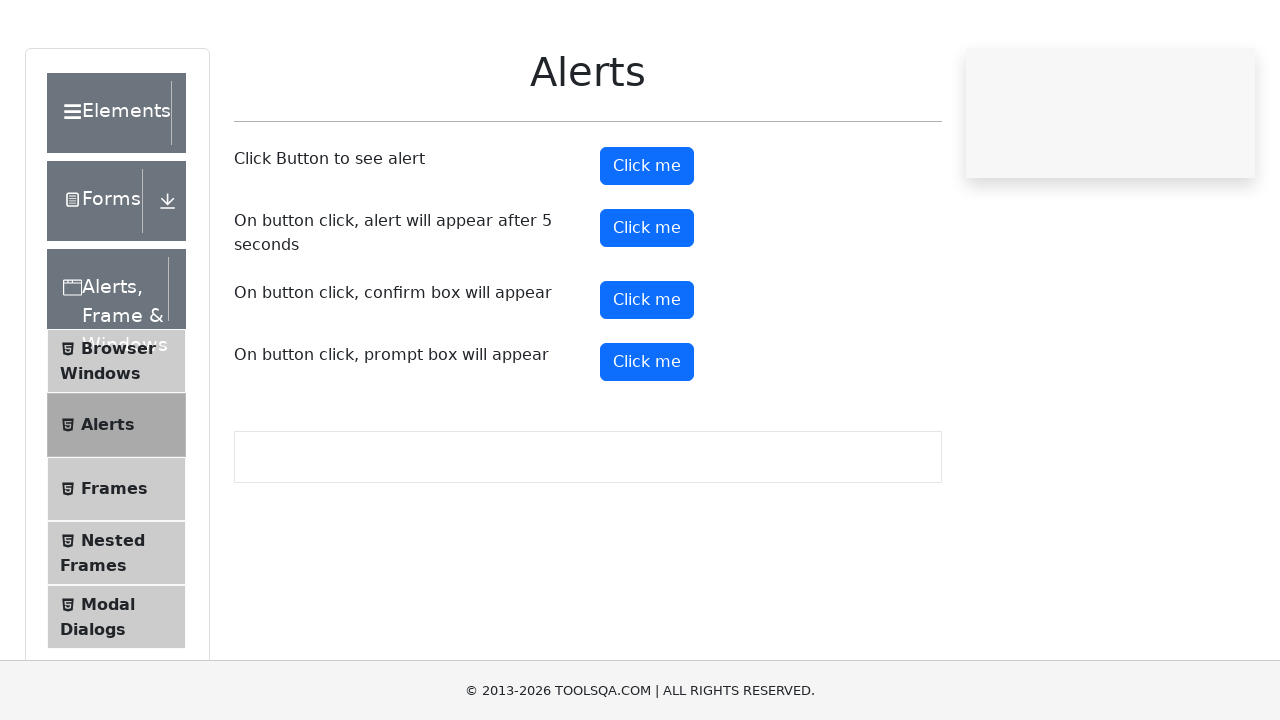

Clicked alert button to trigger simple alert at (647, 242) on #alertButton
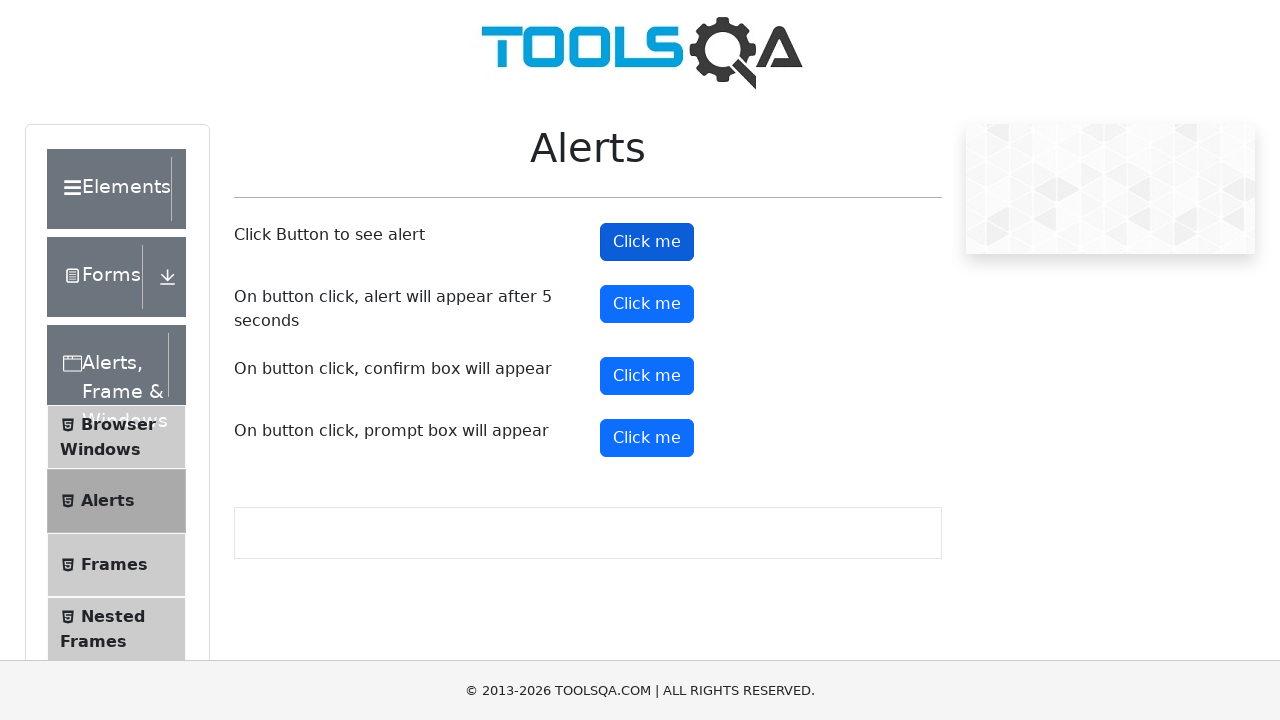

Accepted alert dialog
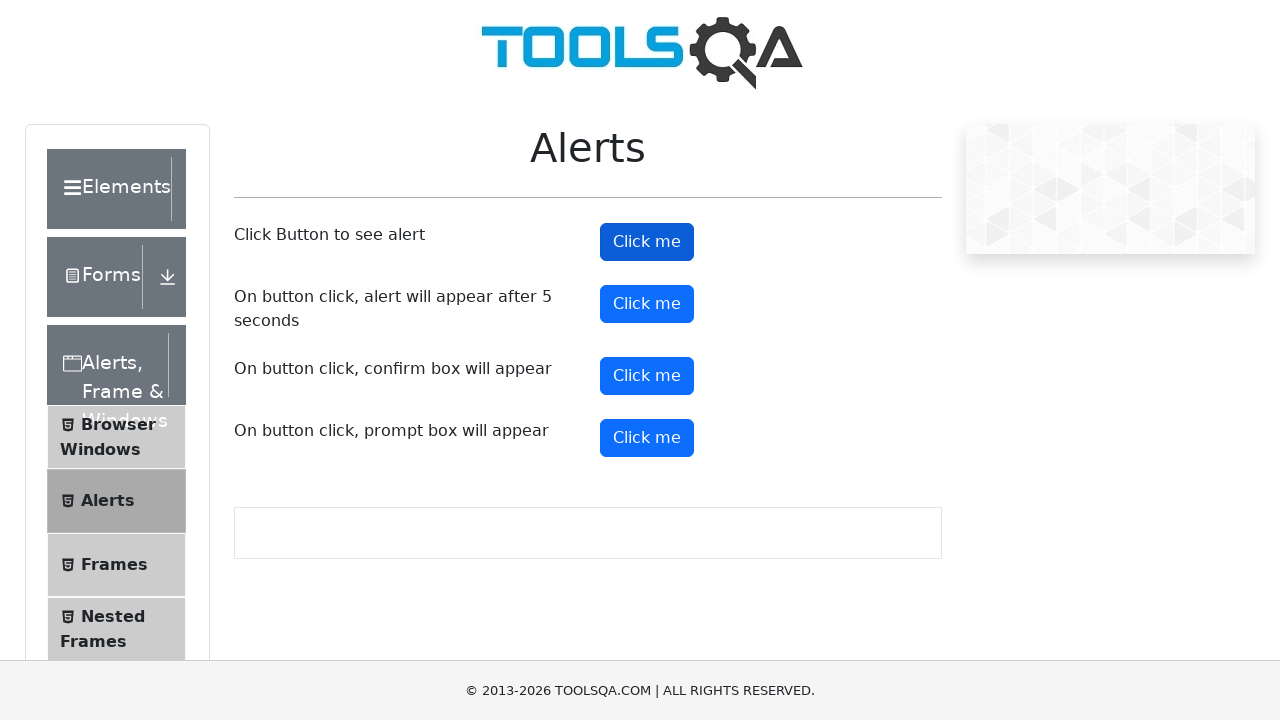

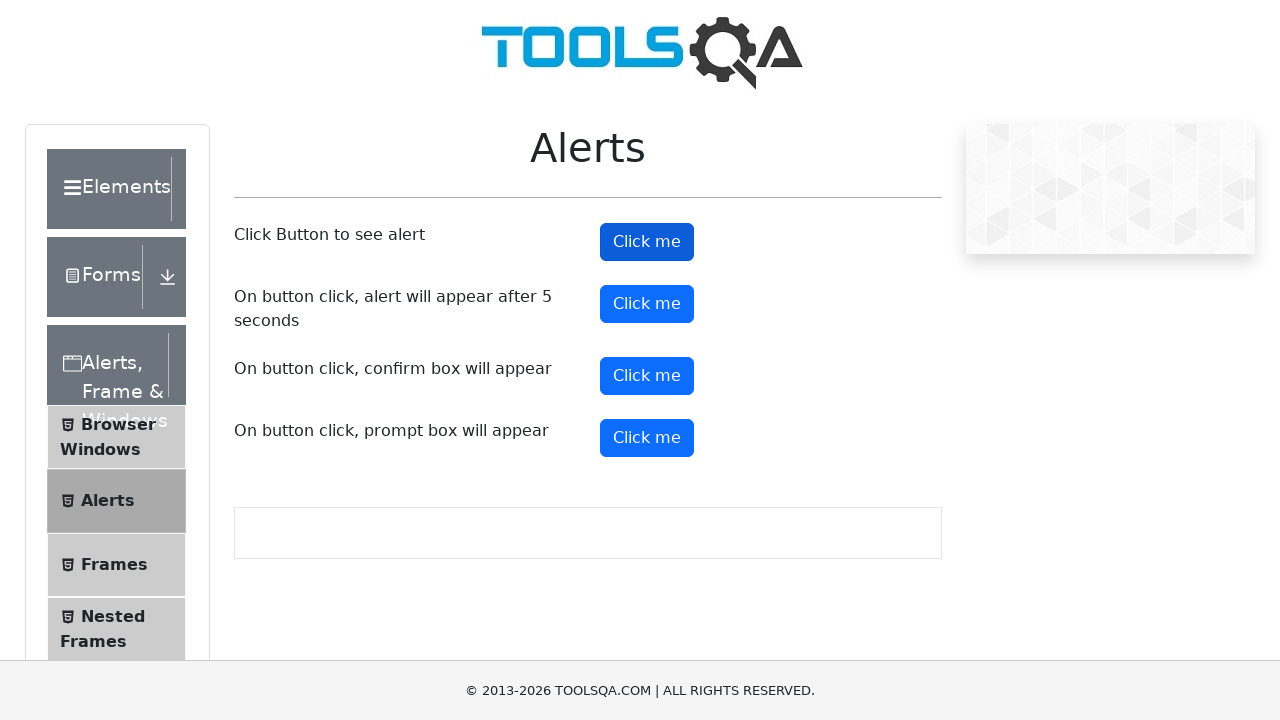